Tests the Add/Remove Elements functionality by clicking to add 3 elements and then removing them one by one

Starting URL: http://the-internet.herokuapp.com/

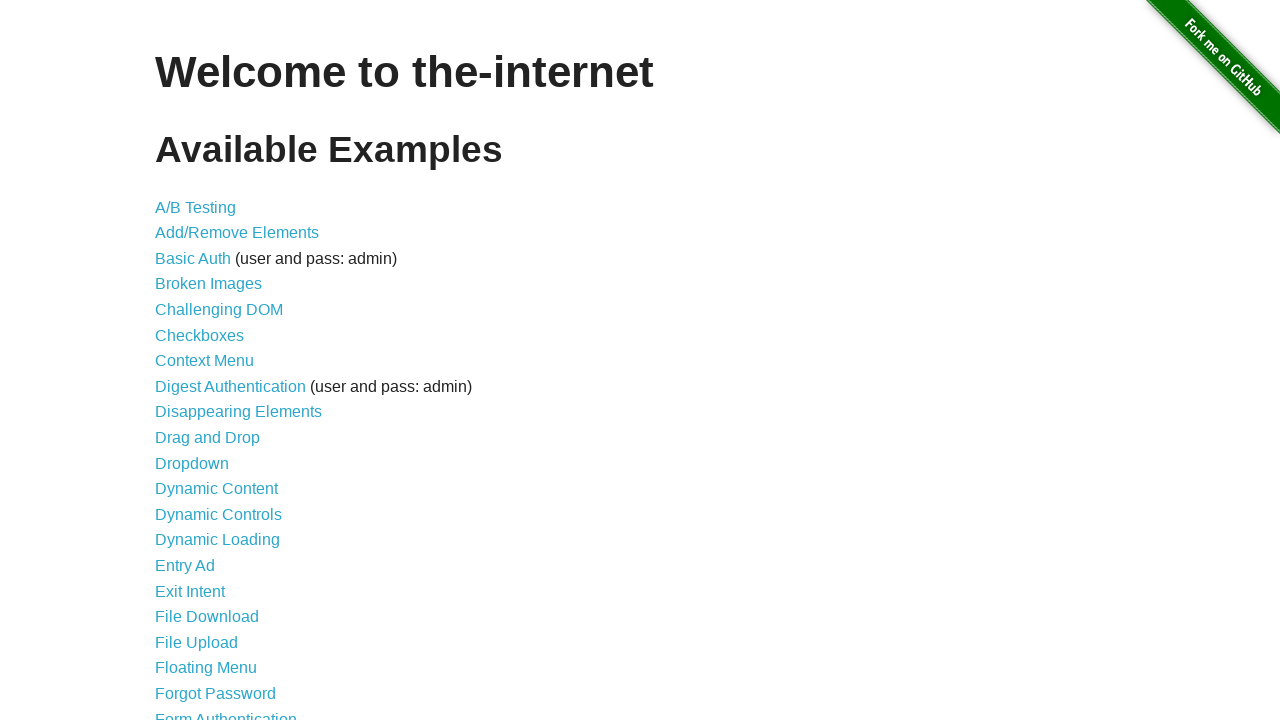

Clicked on Add/Remove Elements link at (237, 233) on text=Add/Remove Elements
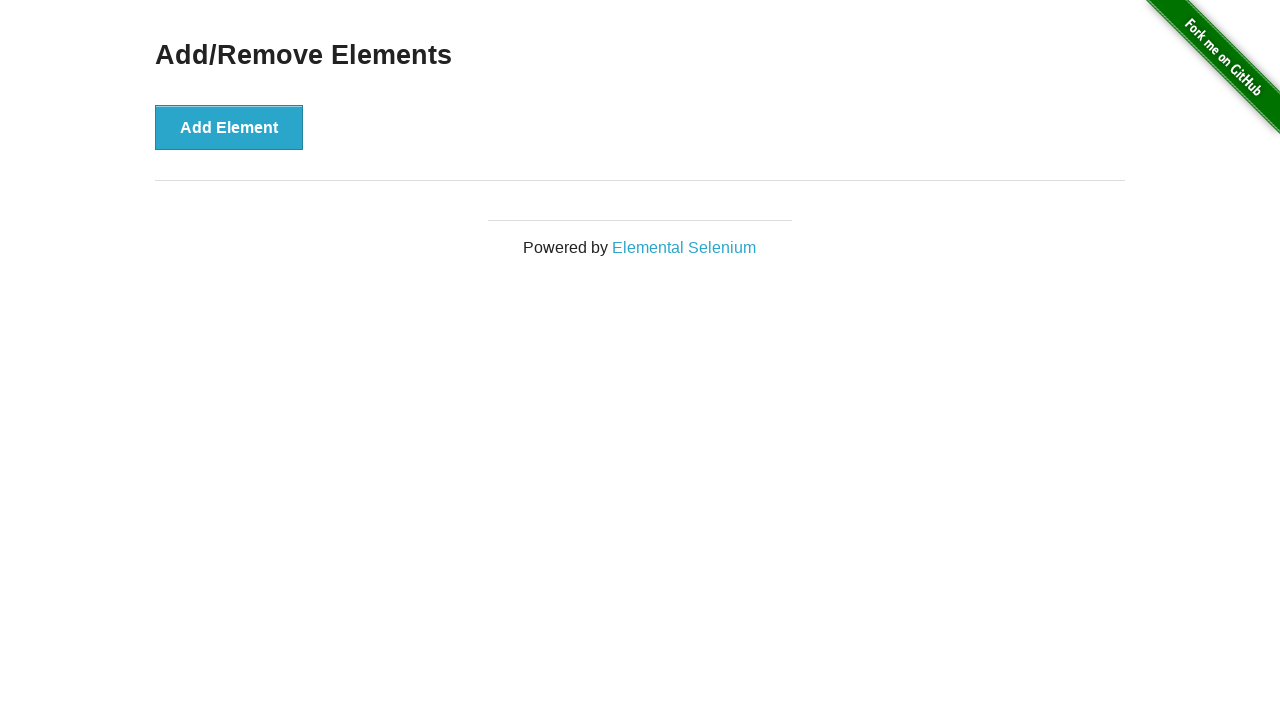

Clicked Add Element button (iteration 1/3) at (229, 127) on .example button
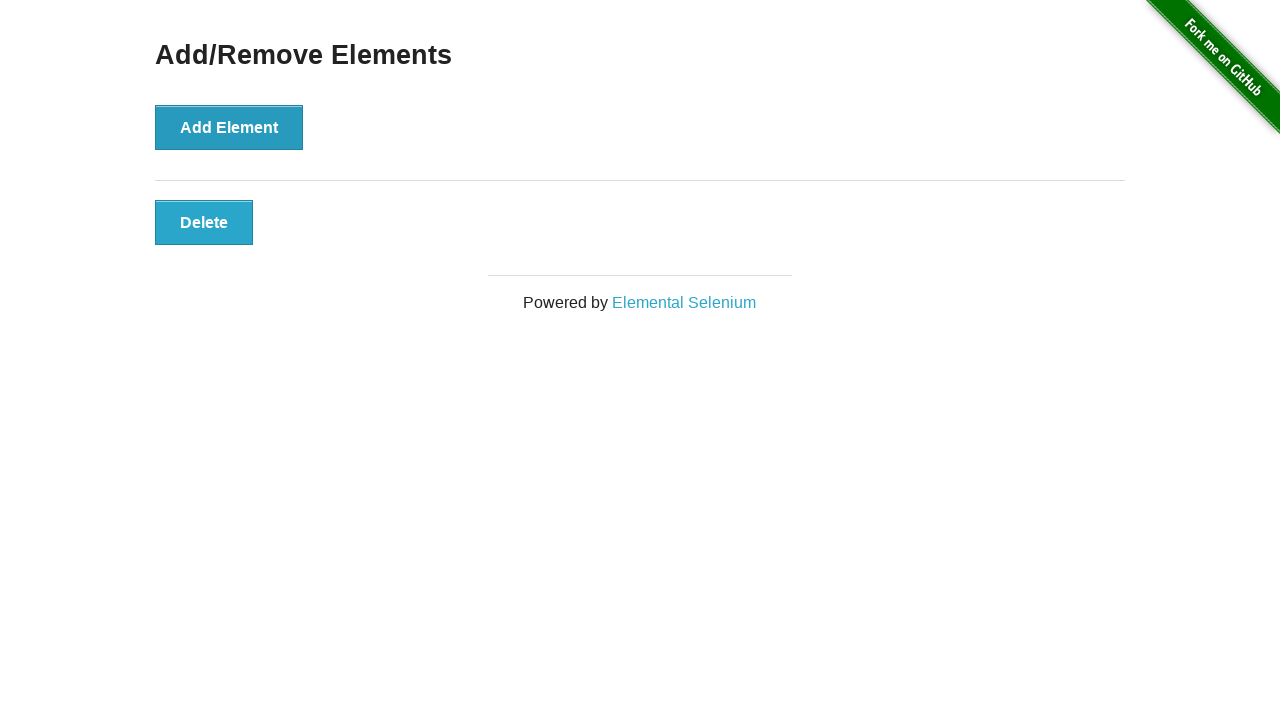

Waited 500ms for element to be added
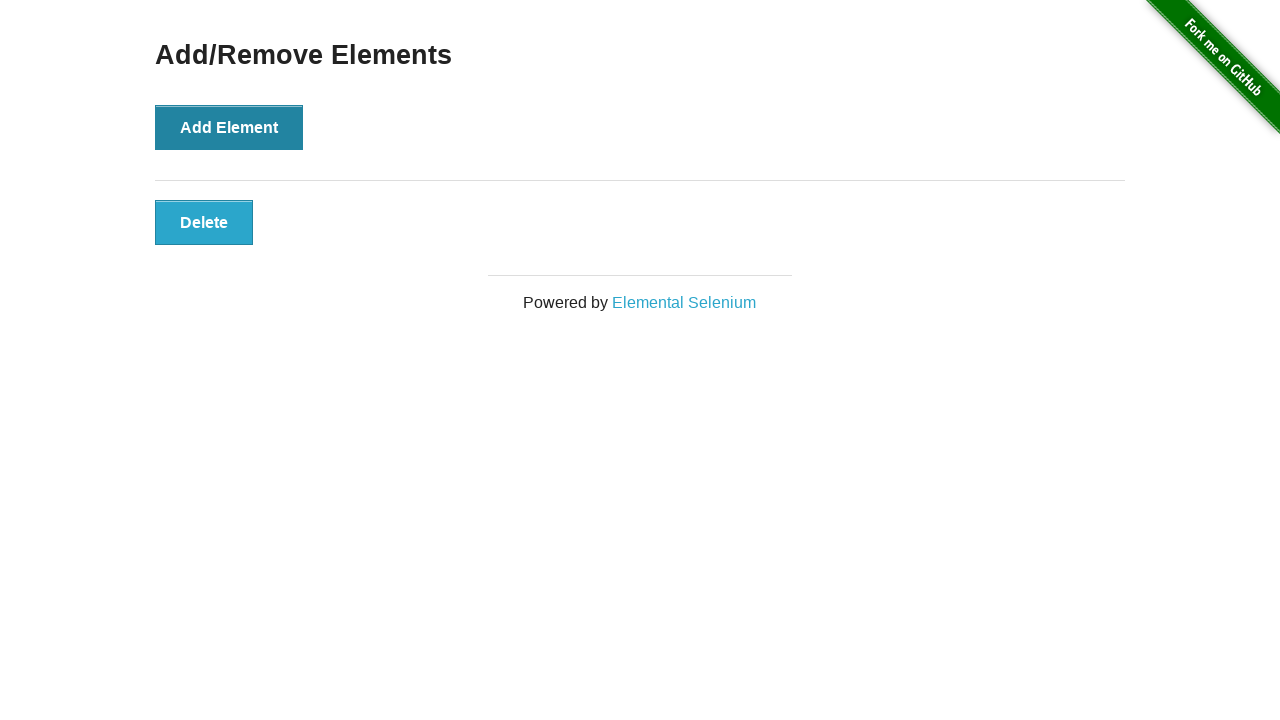

Clicked Add Element button (iteration 2/3) at (229, 127) on .example button
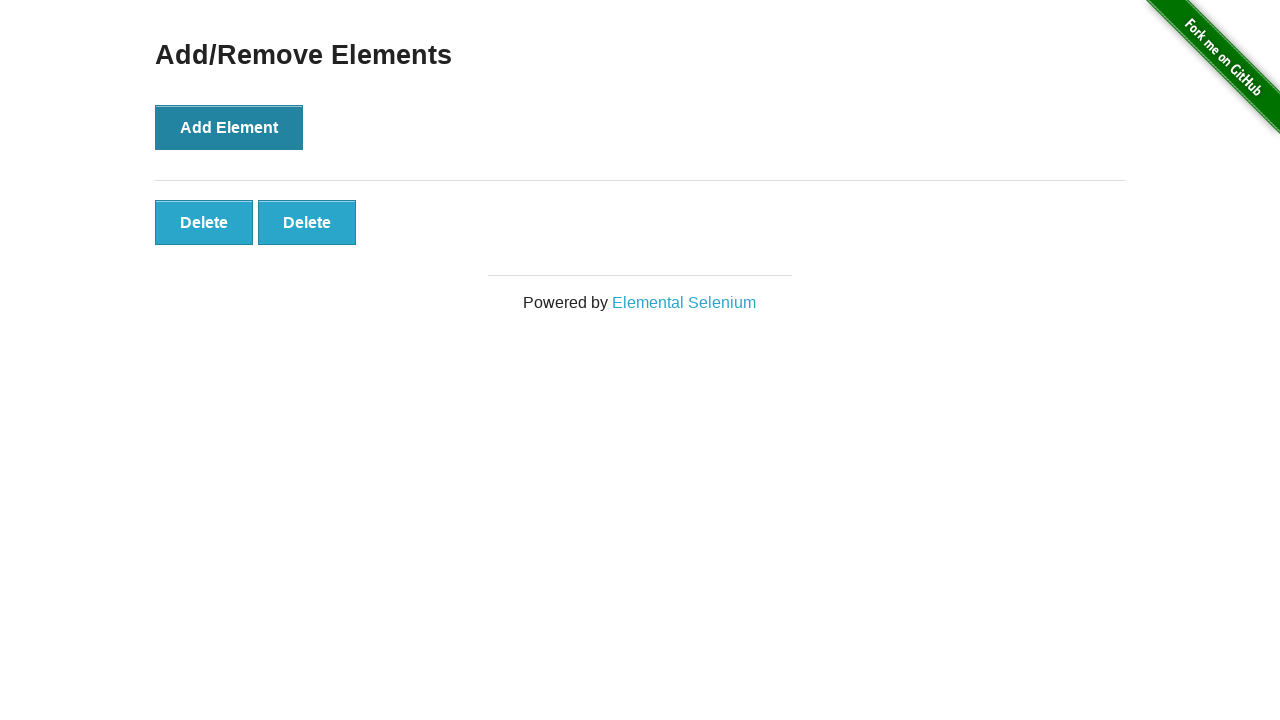

Waited 500ms for element to be added
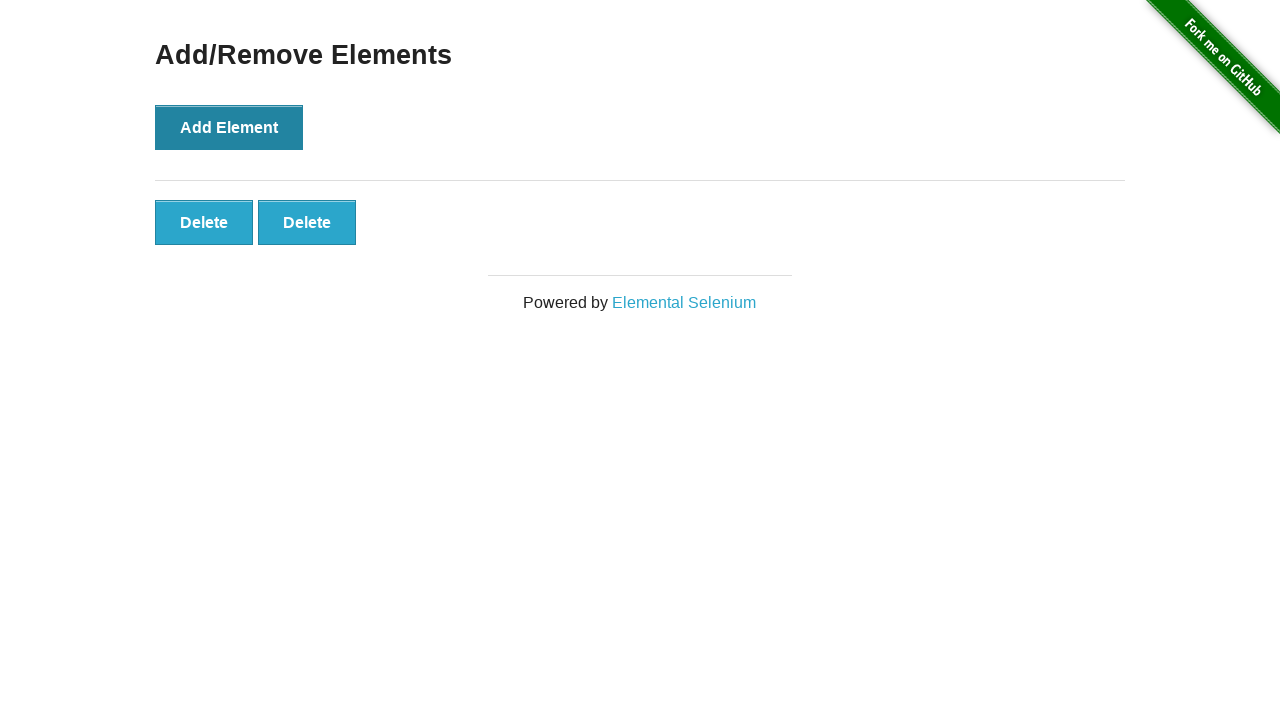

Clicked Add Element button (iteration 3/3) at (229, 127) on .example button
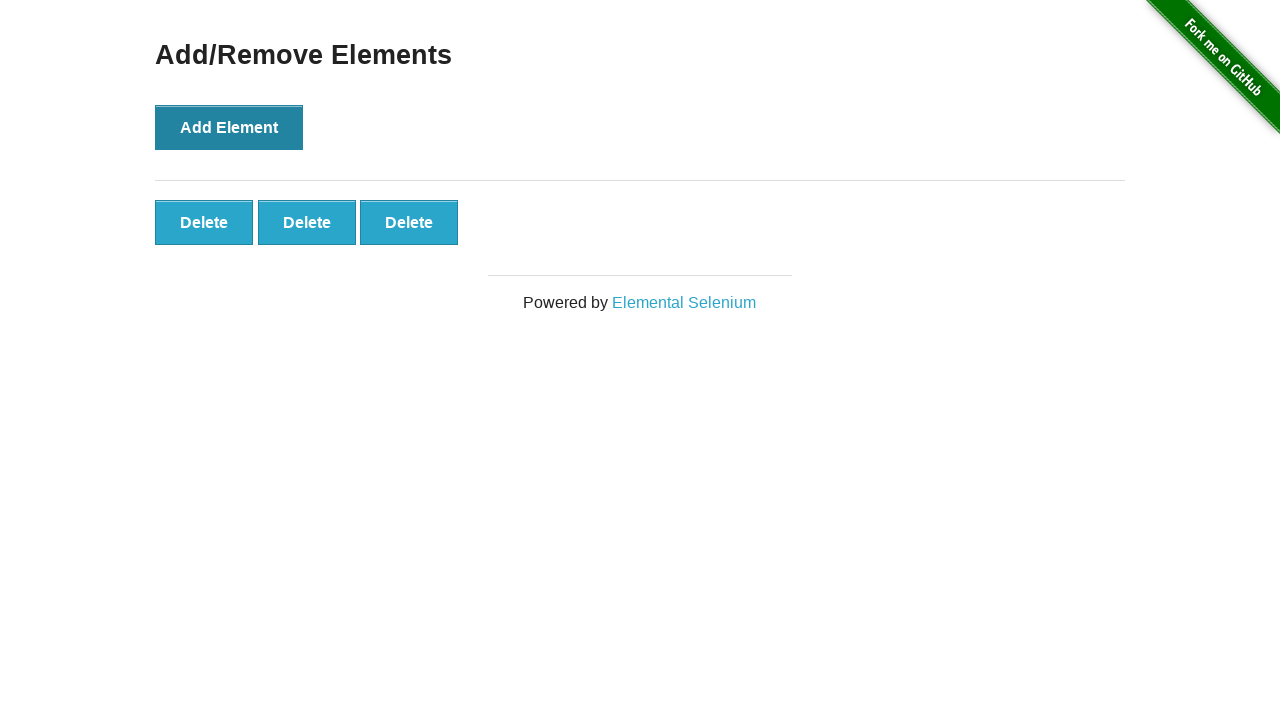

Waited 500ms for element to be added
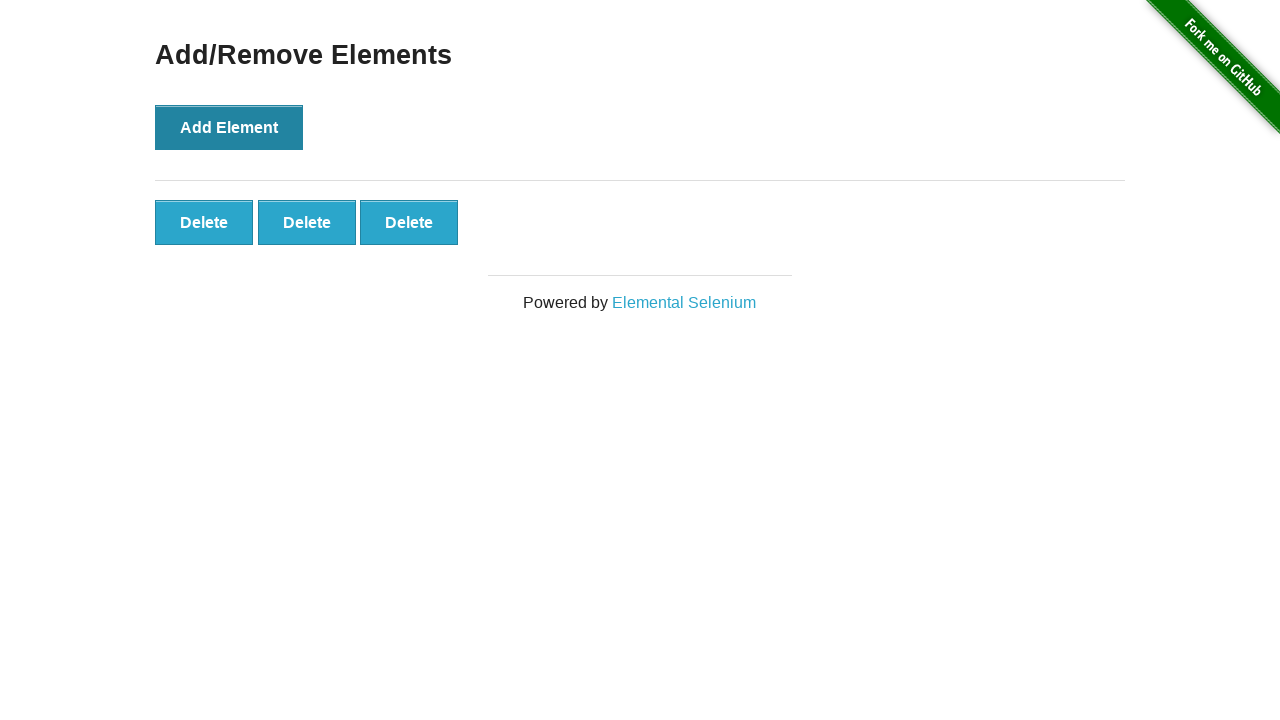

Clicked Delete button (iteration 1/3) at (204, 222) on #elements button:has-text('Delete')
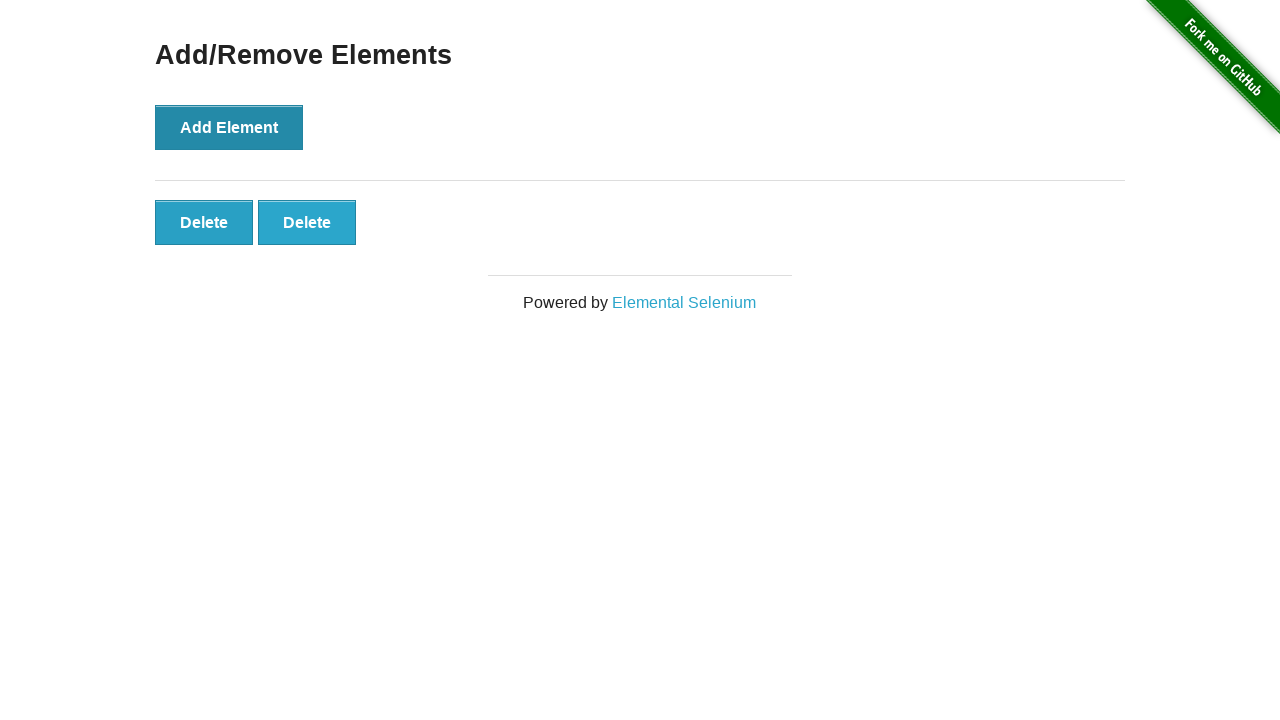

Waited 500ms for element to be removed
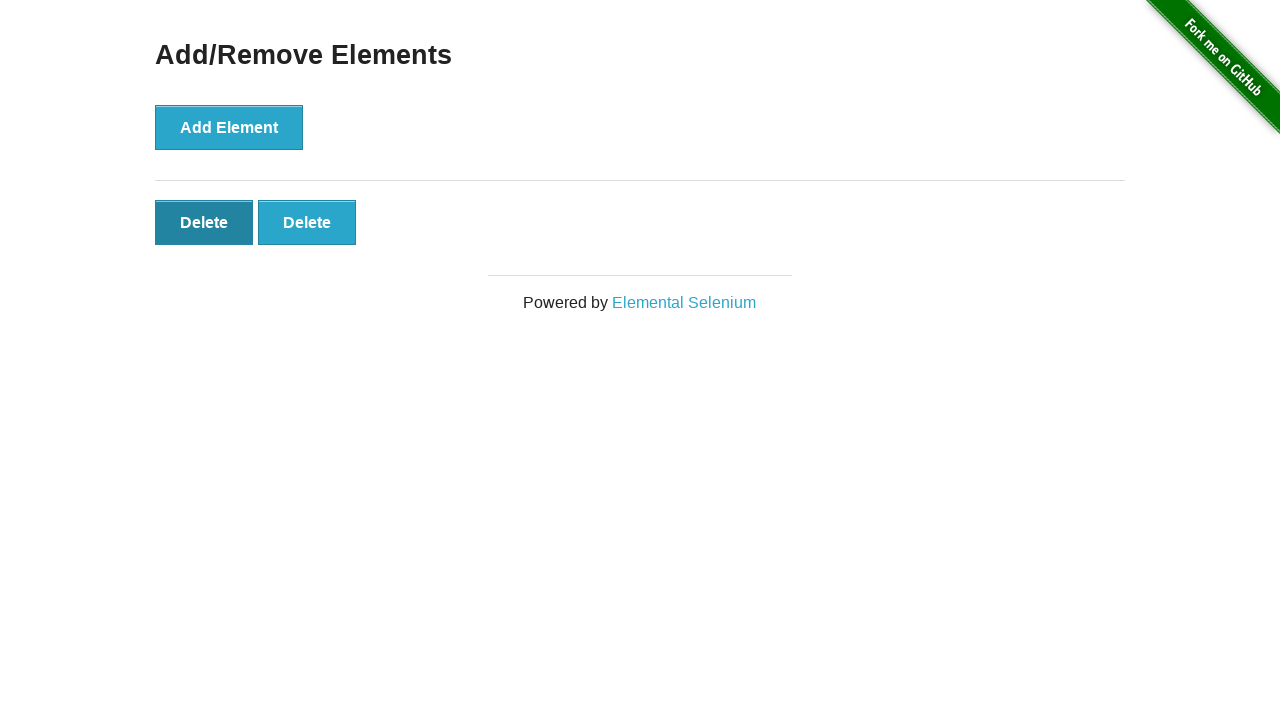

Clicked Delete button (iteration 2/3) at (204, 222) on #elements button:has-text('Delete')
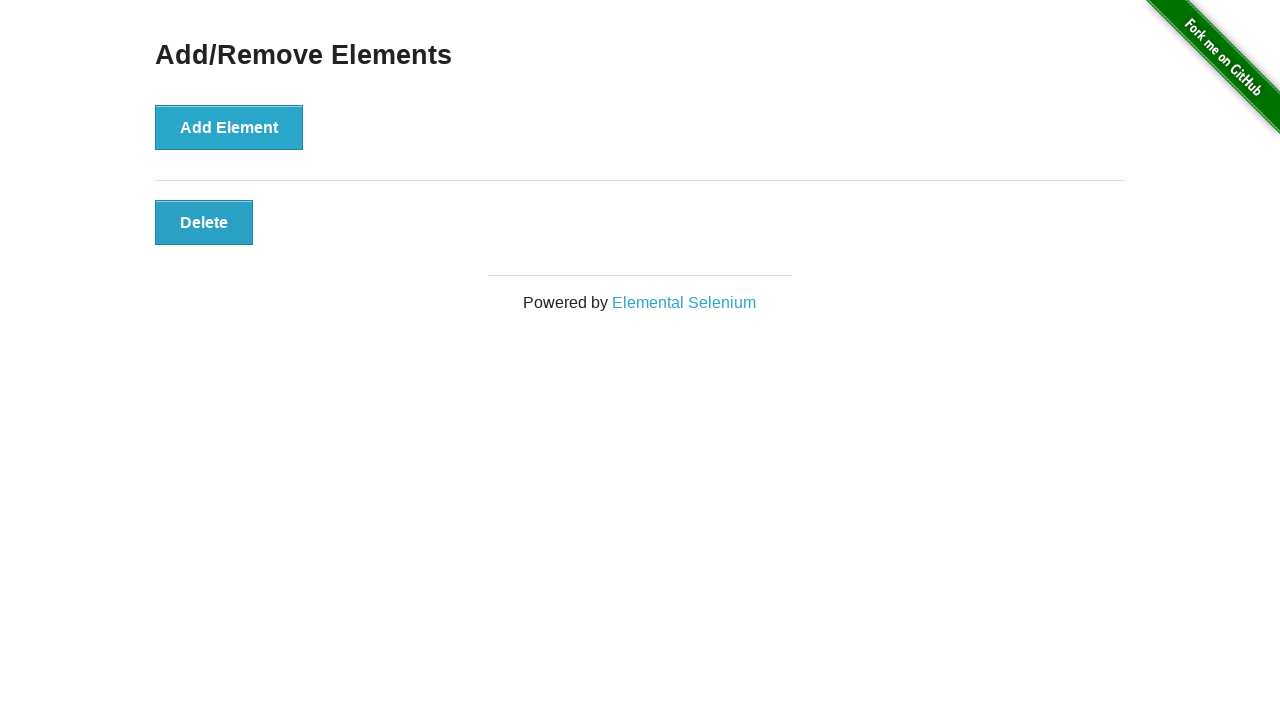

Waited 500ms for element to be removed
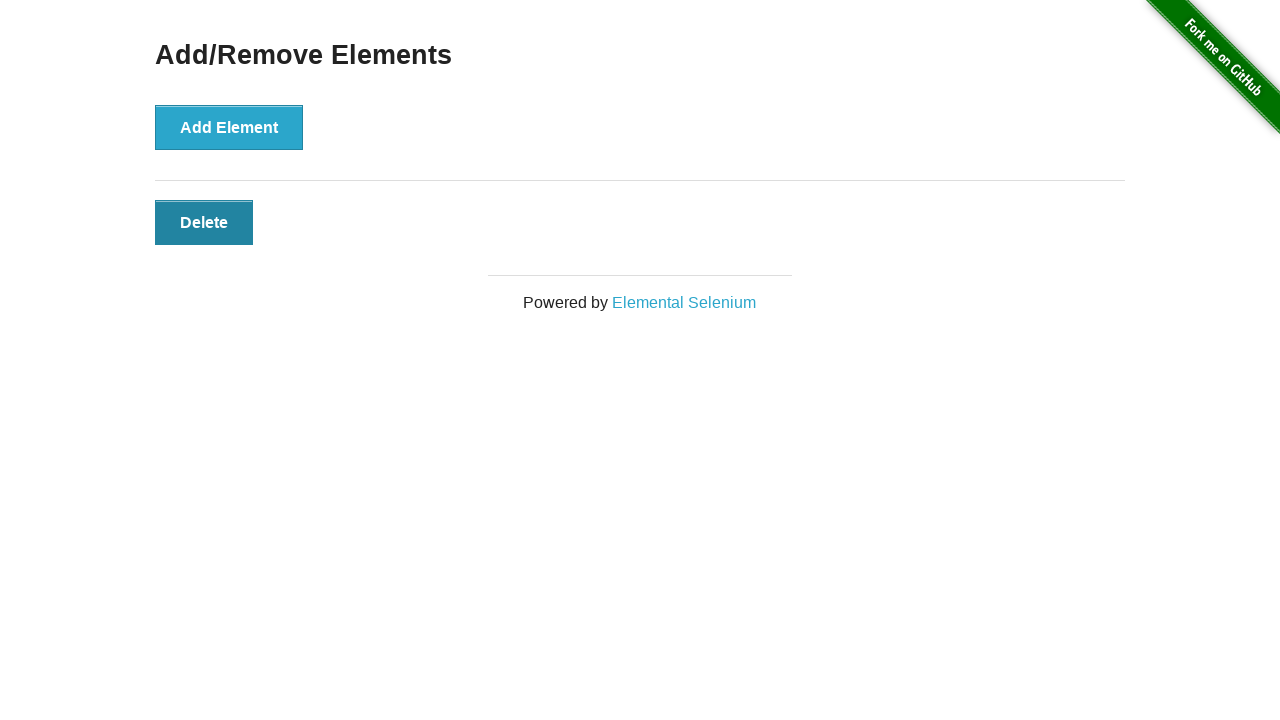

Clicked Delete button (iteration 3/3) at (204, 222) on #elements button:has-text('Delete')
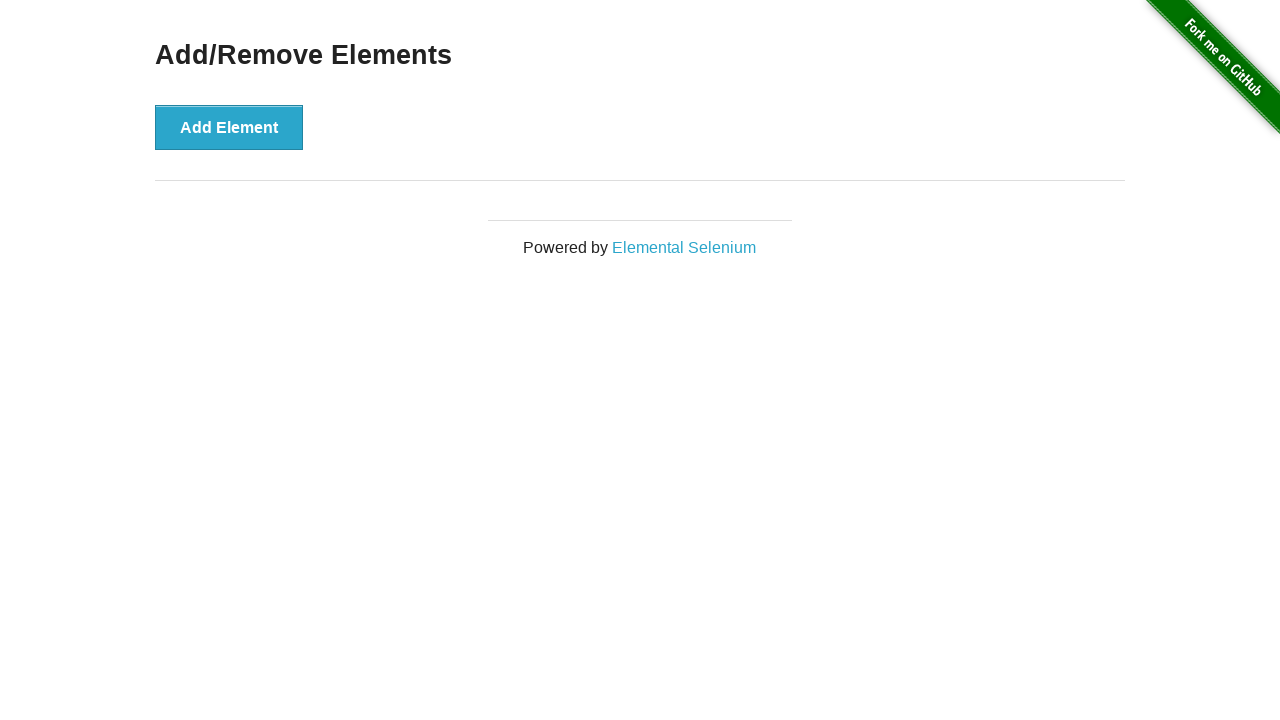

Waited 500ms for element to be removed
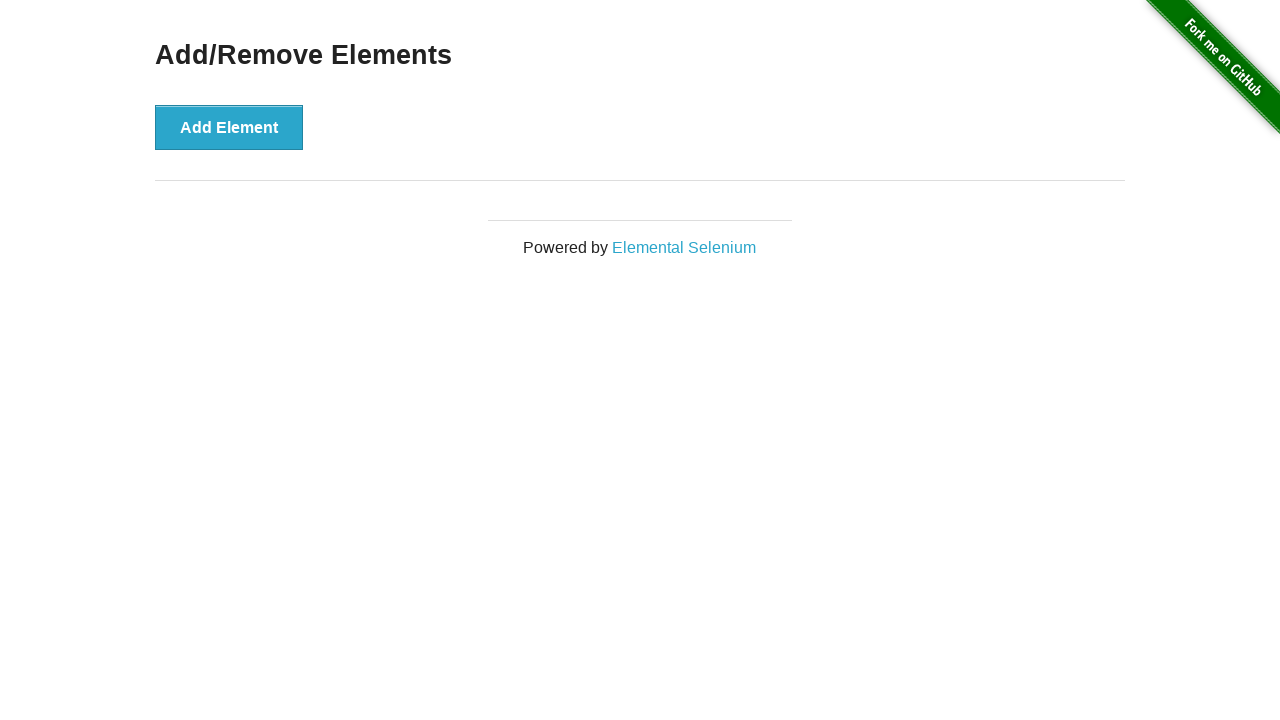

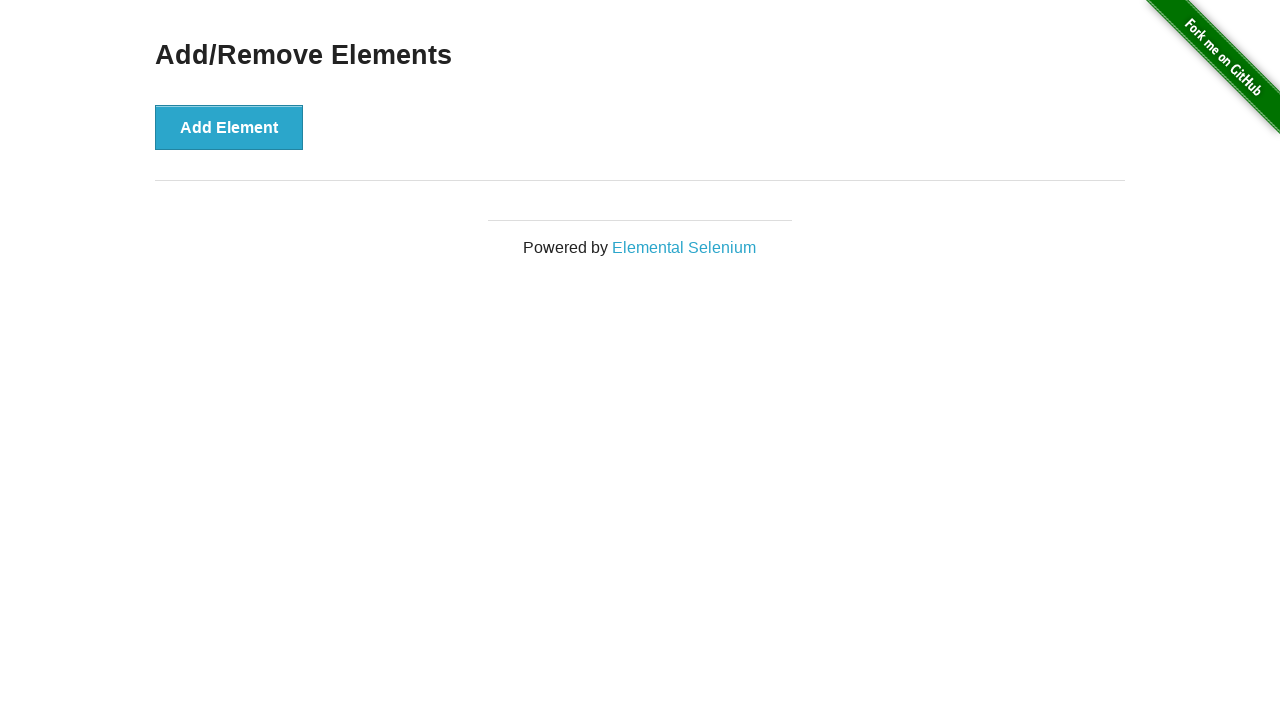